Navigates to the Reserve Bank of India website and verifies that links are present on the page

Starting URL: https://www.rbi.org.in/

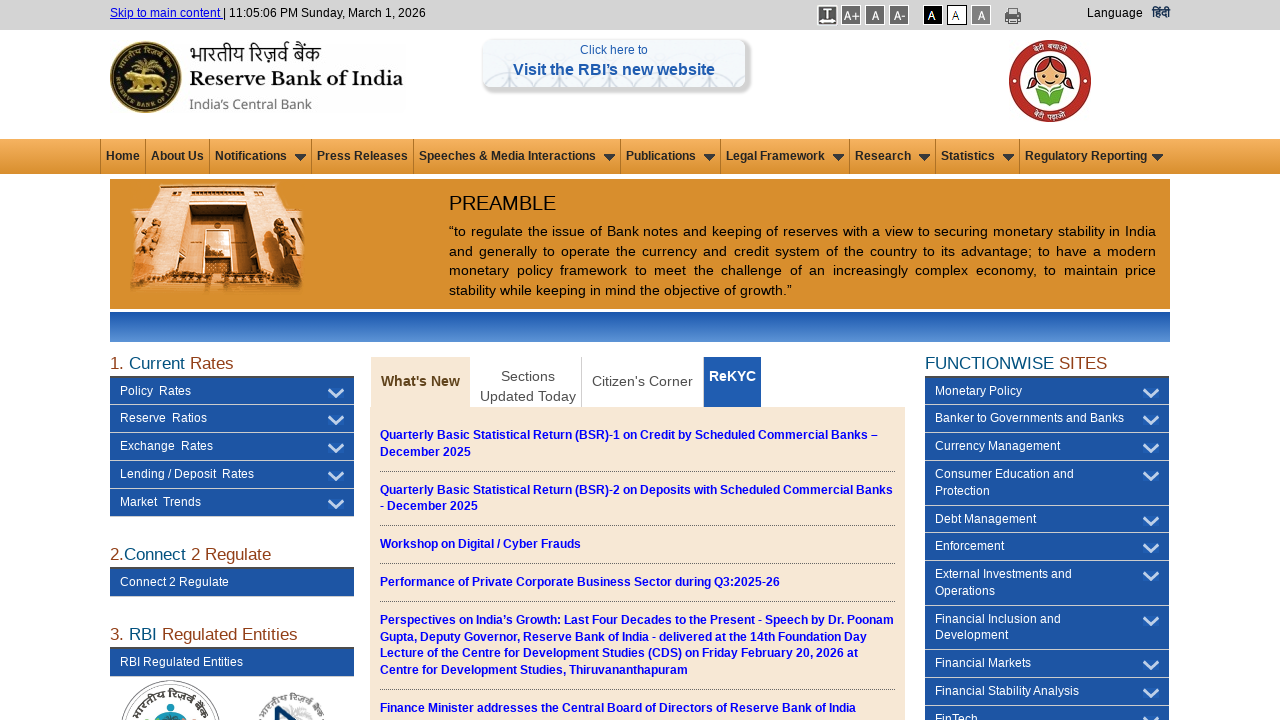

Navigated to Reserve Bank of India website
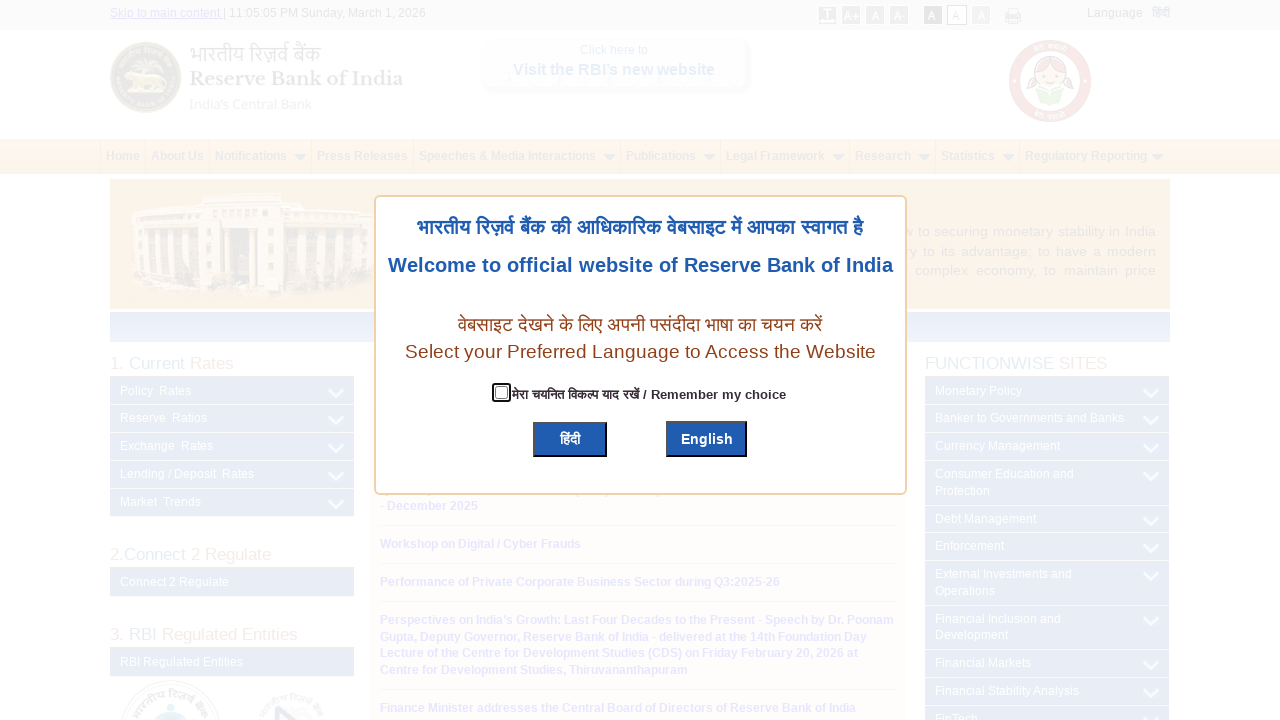

Waited for links to load on the page
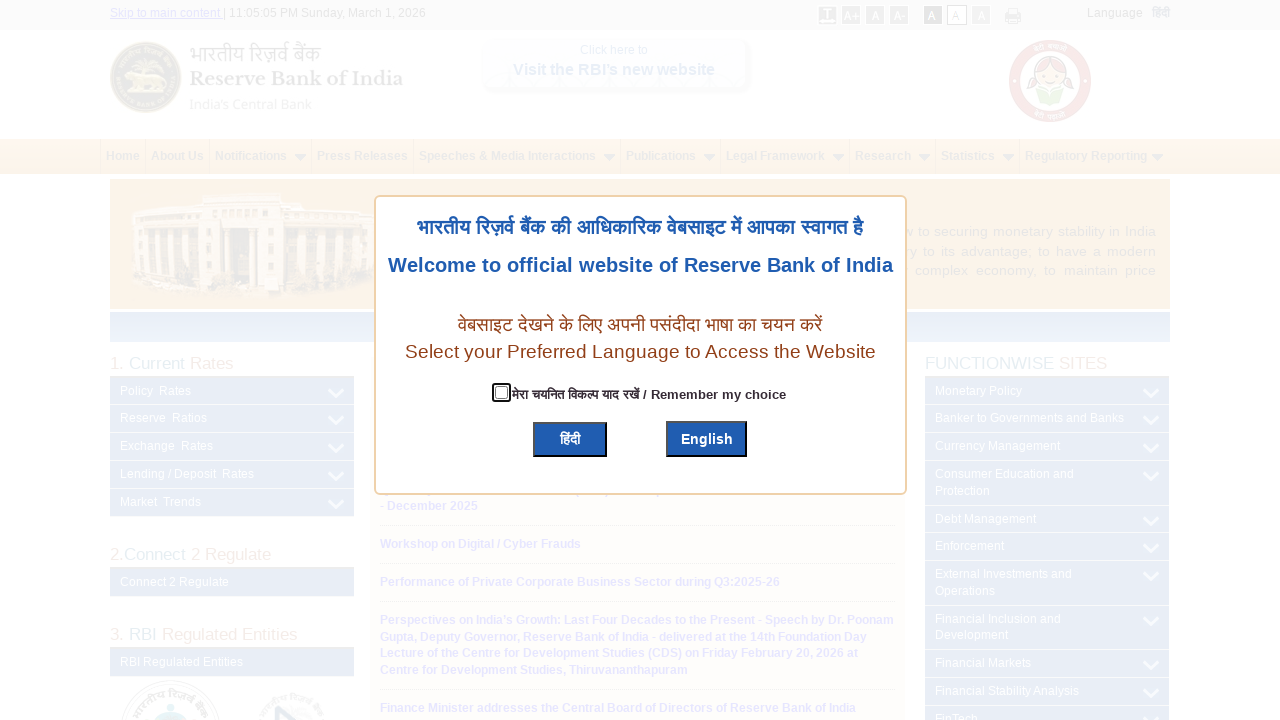

Retrieved all links from the page - found 410 links
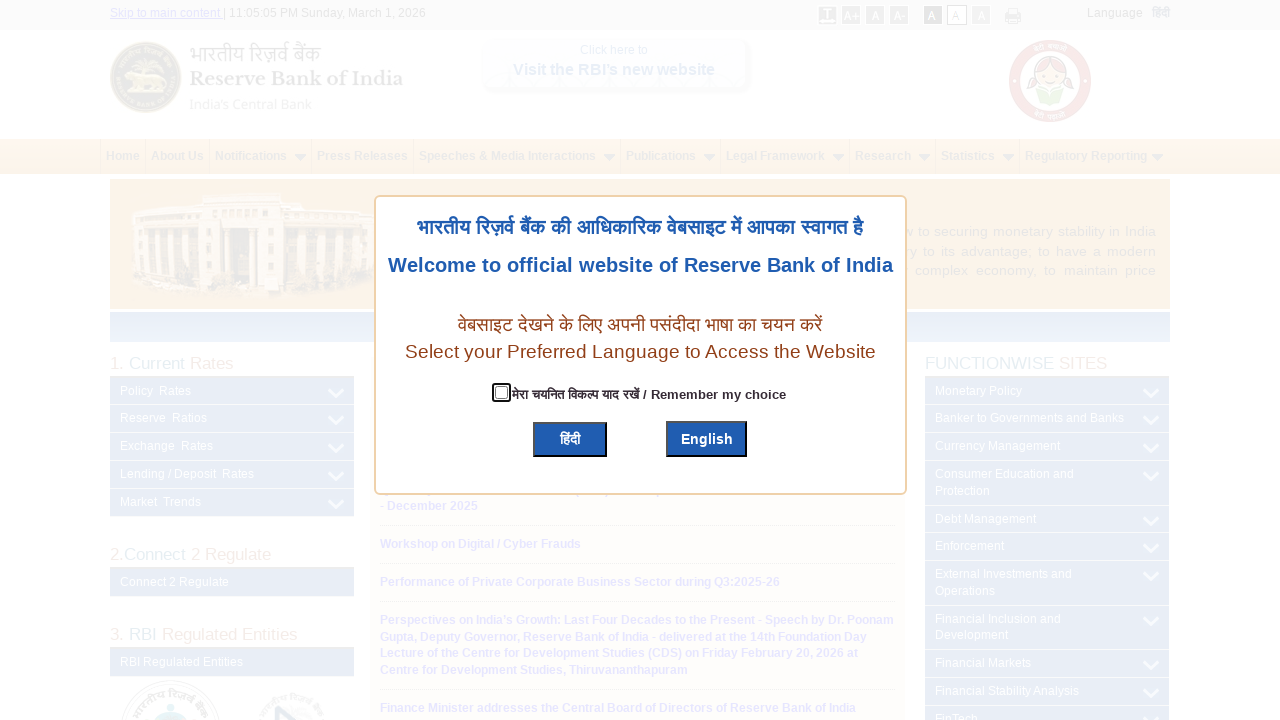

Verified that links are present on the page
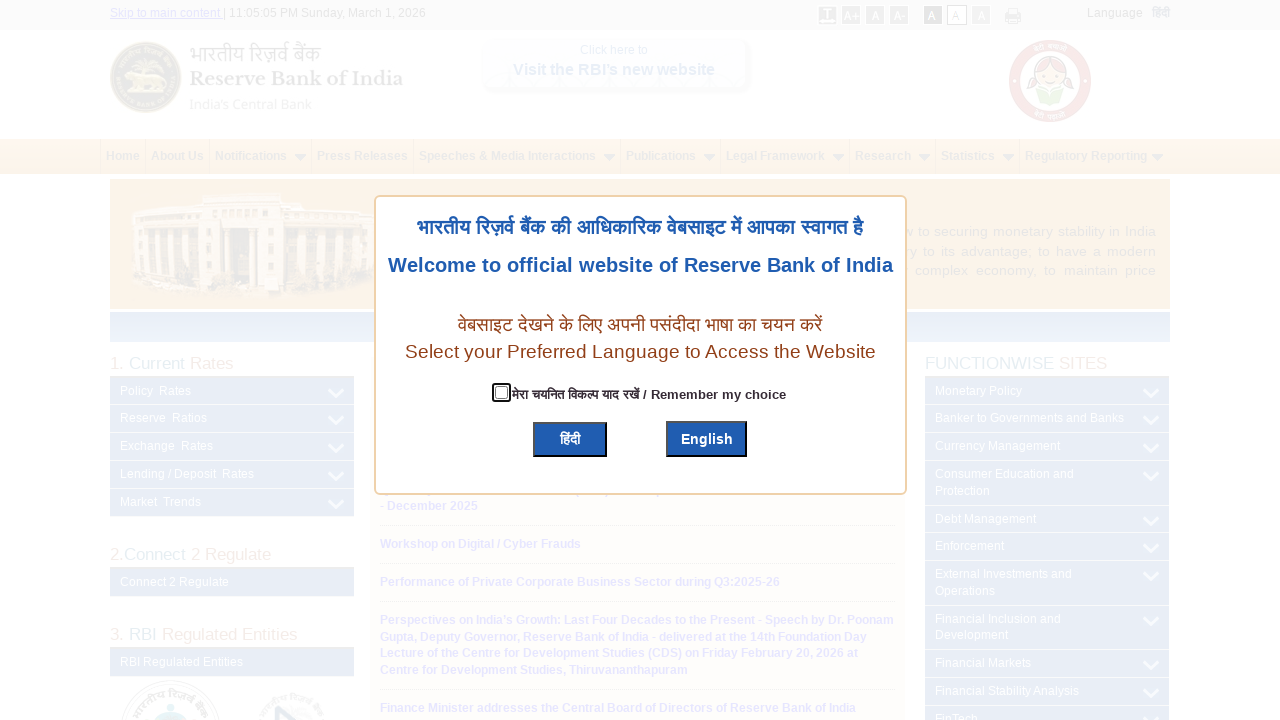

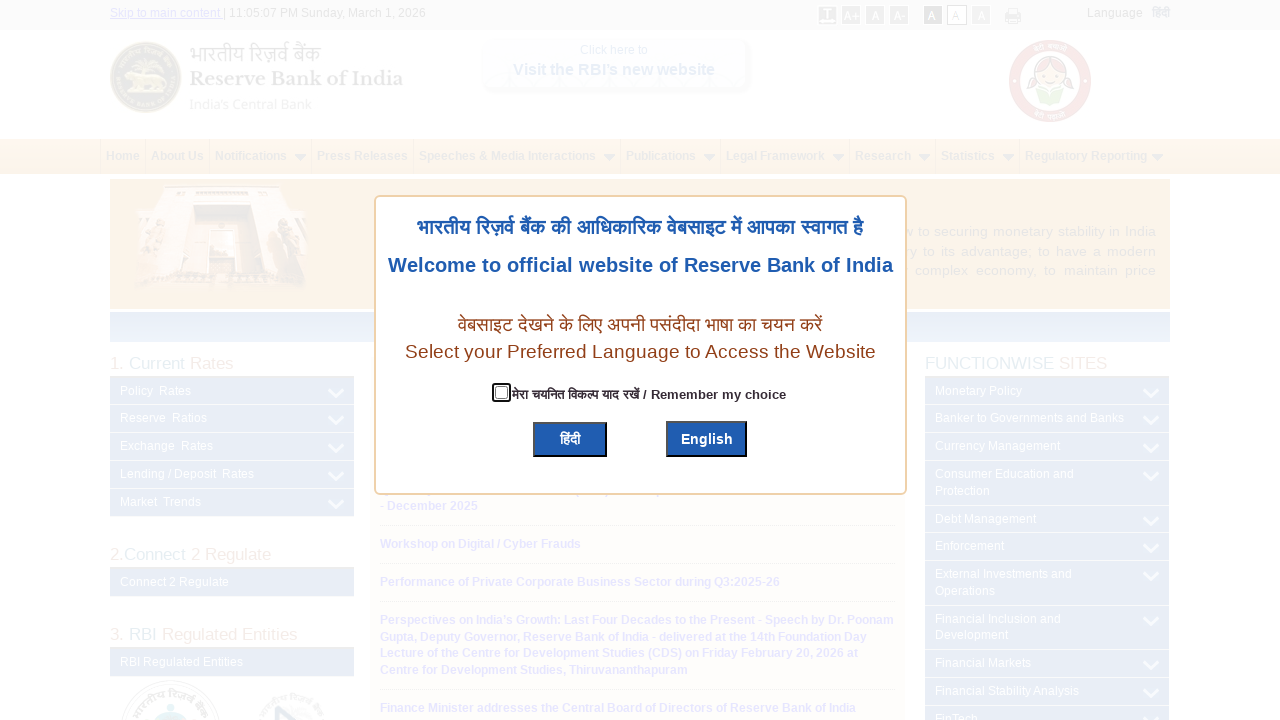